Tests dynamic controls functionality using explicit waits by clicking Remove button, waiting for and verifying "It's gone!" message, then clicking Add and verifying "It's back!" message.

Starting URL: https://the-internet.herokuapp.com/dynamic_controls

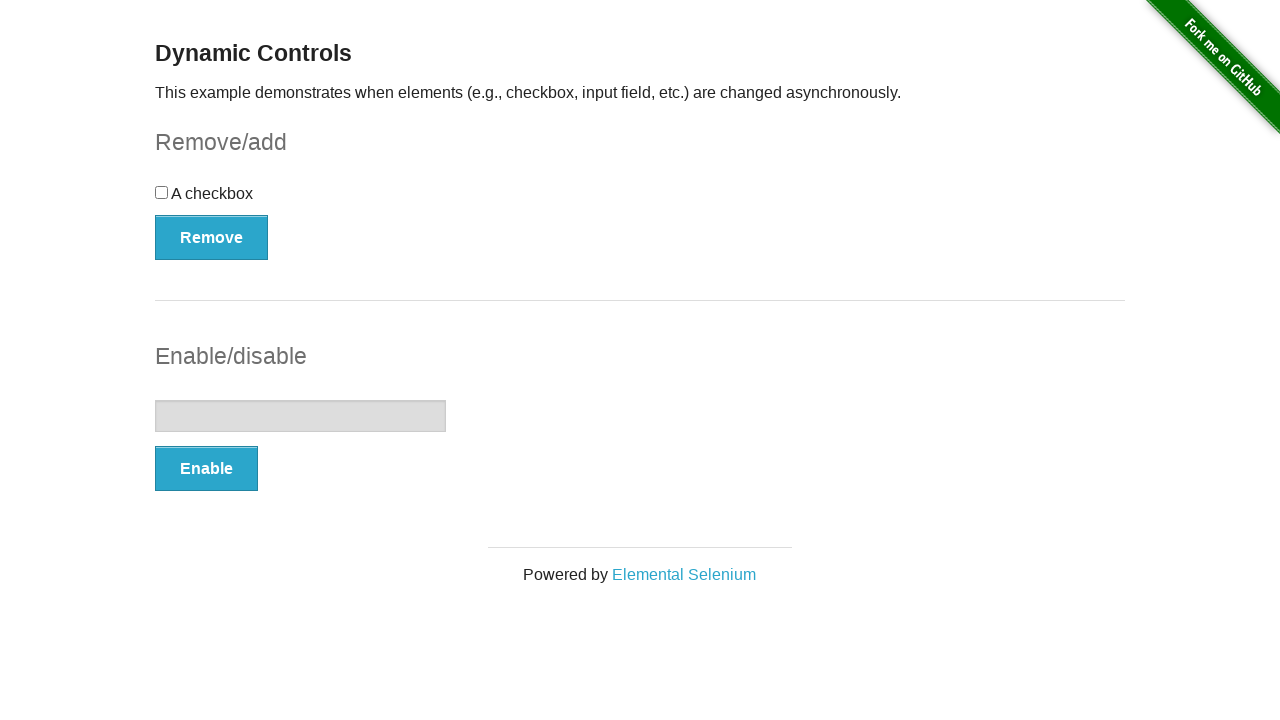

Clicked Remove button to remove dynamic control at (212, 237) on xpath=//button[.='Remove']
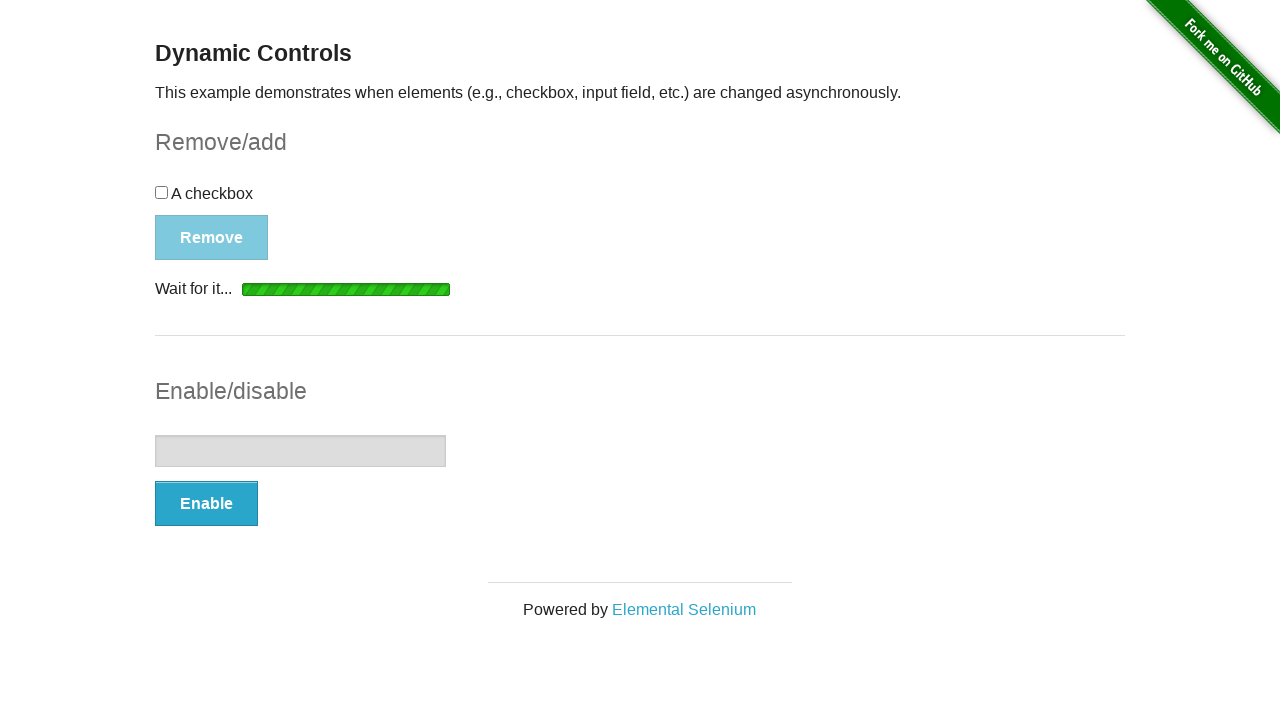

Waited for "It's gone!" message to become visible
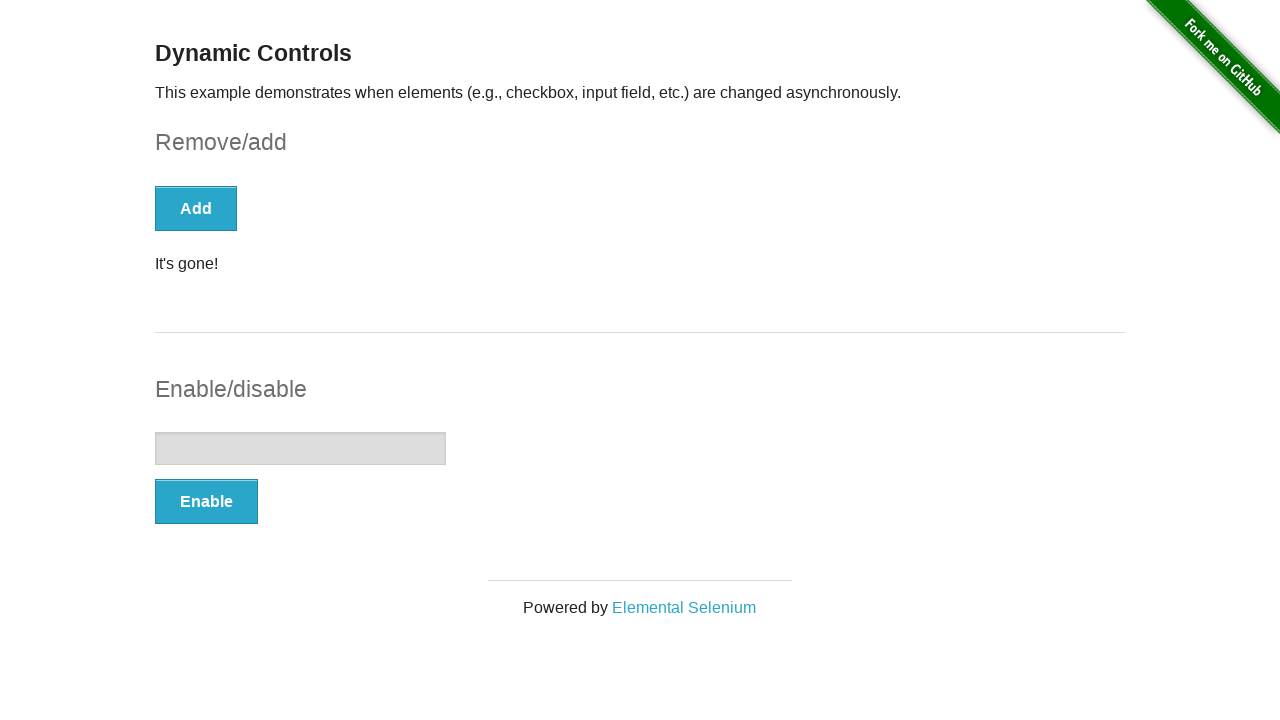

Located "It's gone!" element
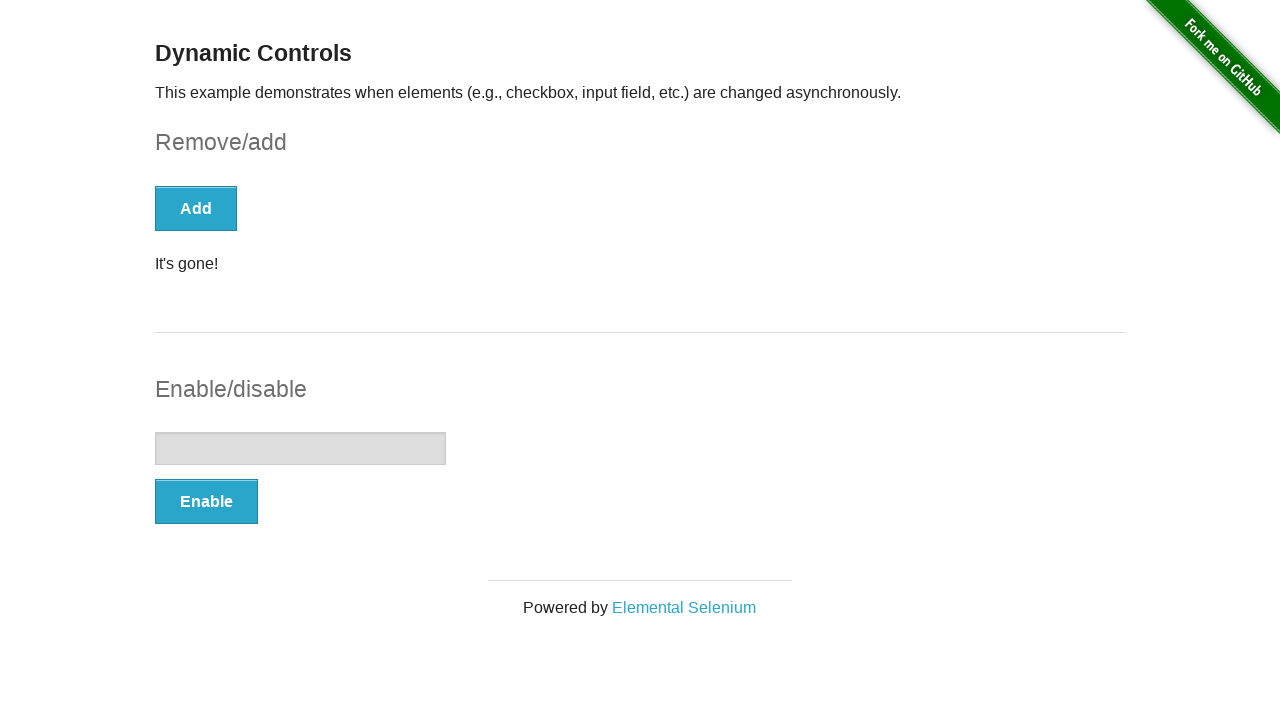

Verified that "It's gone!" message is visible
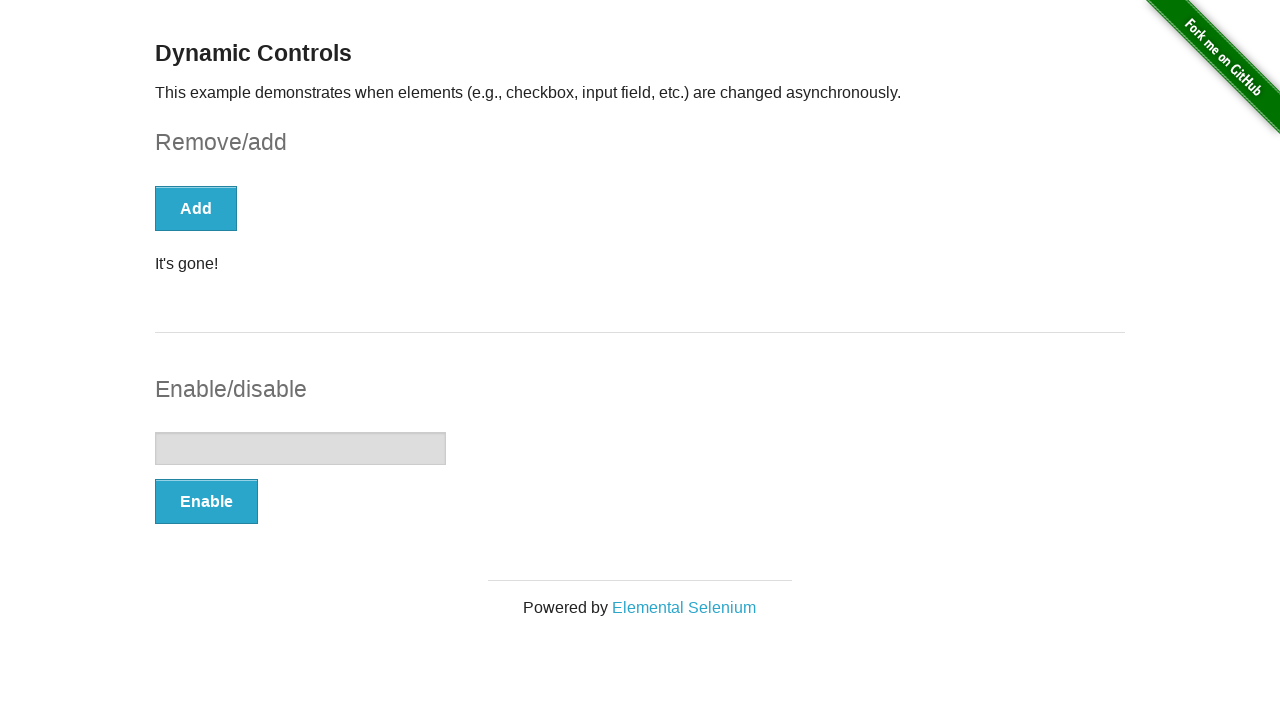

Clicked Add button to restore dynamic control at (196, 208) on xpath=//button[text()='Add']
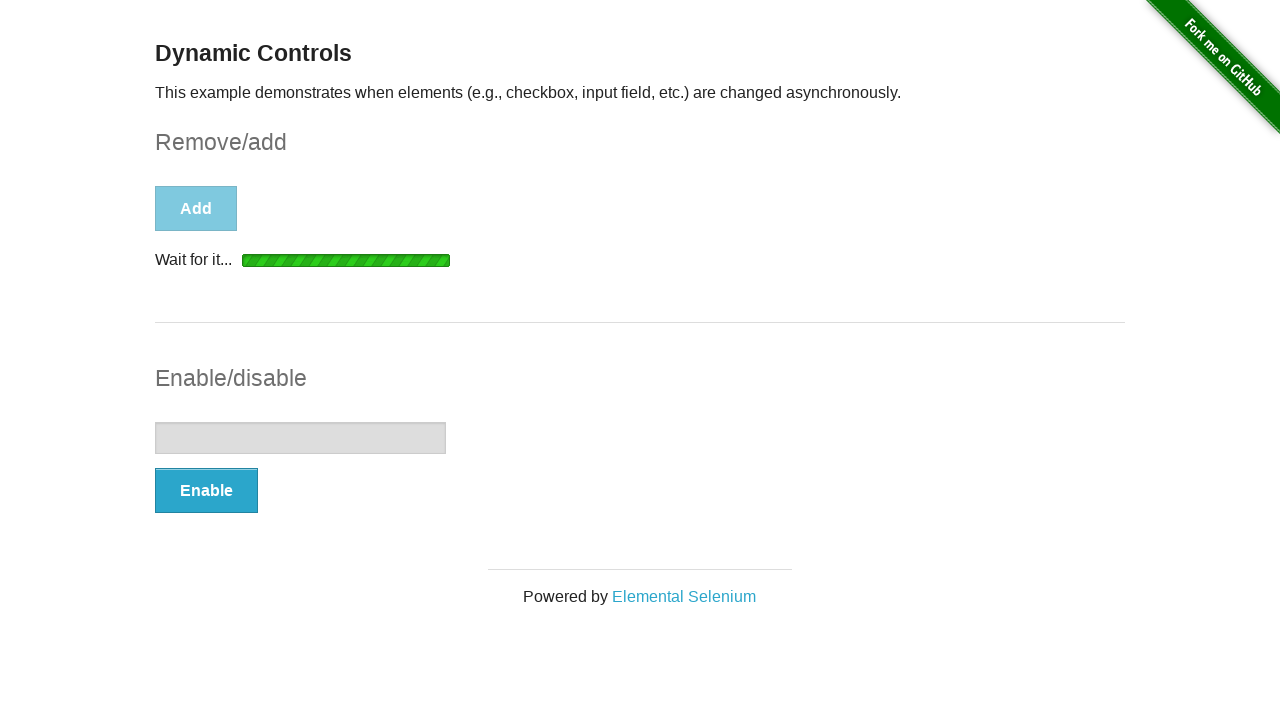

Waited for "It's back!" message to become visible
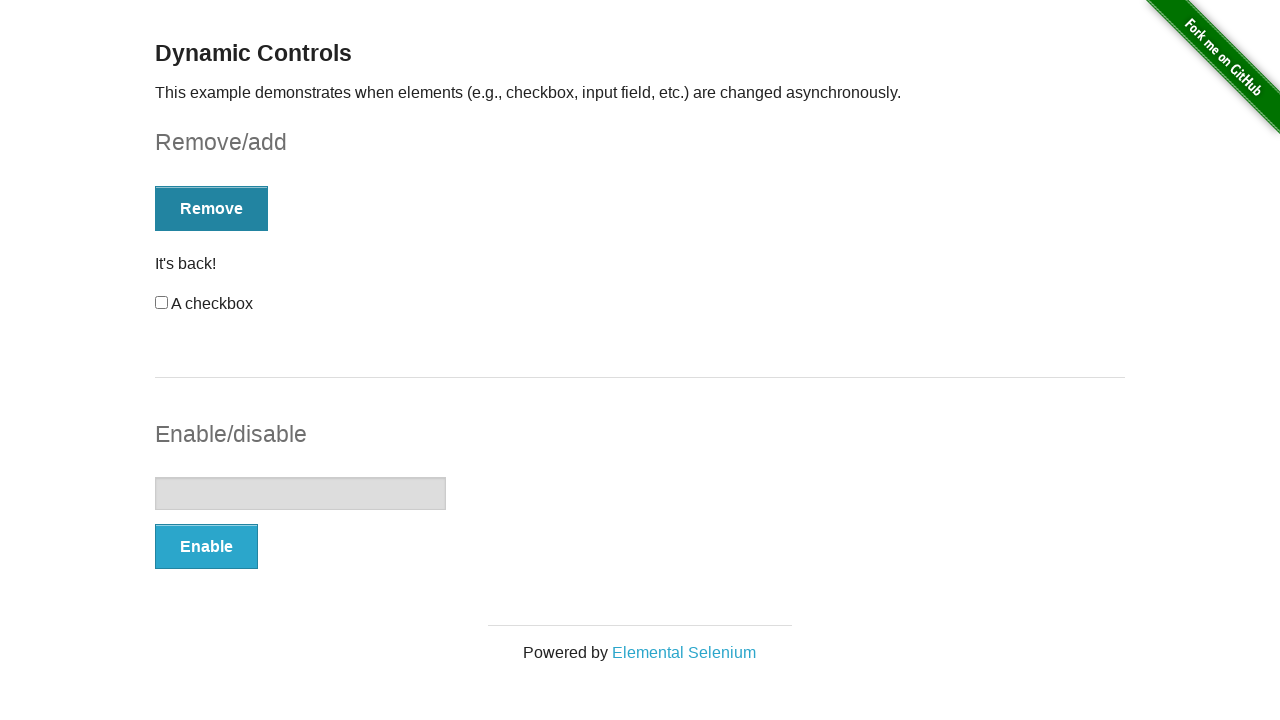

Located "It's back!" element
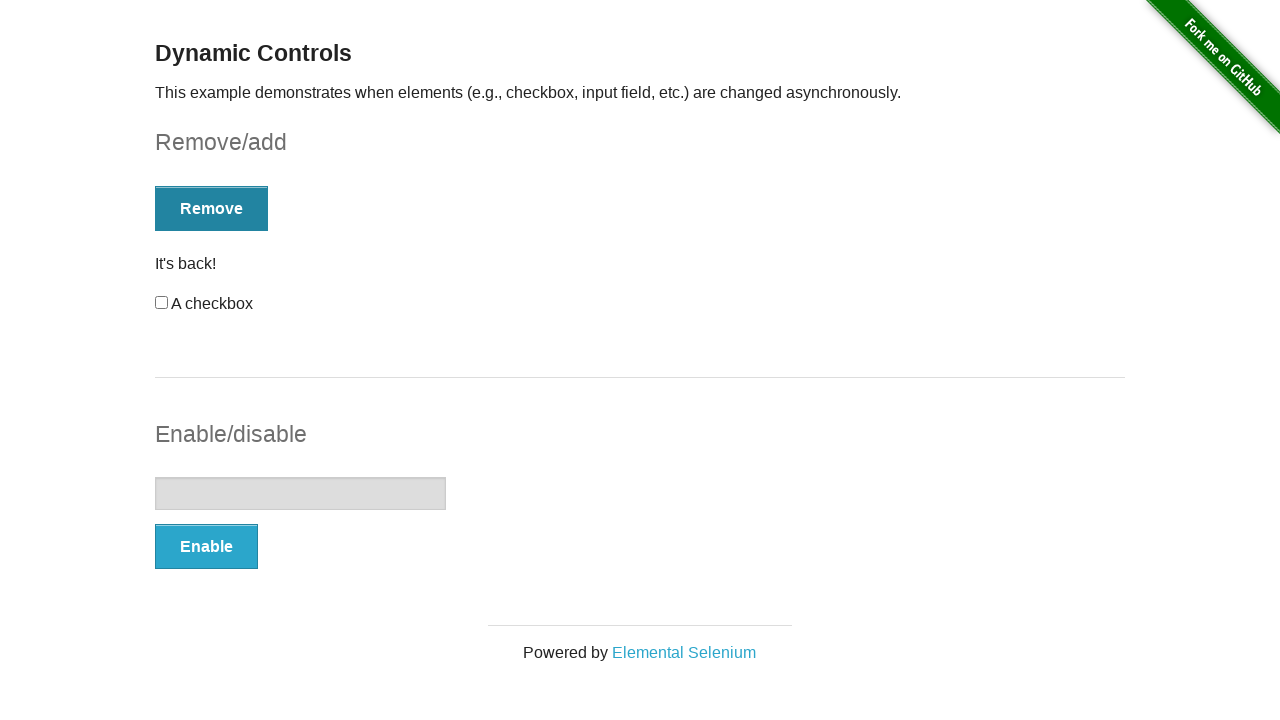

Verified that "It's back!" message is visible
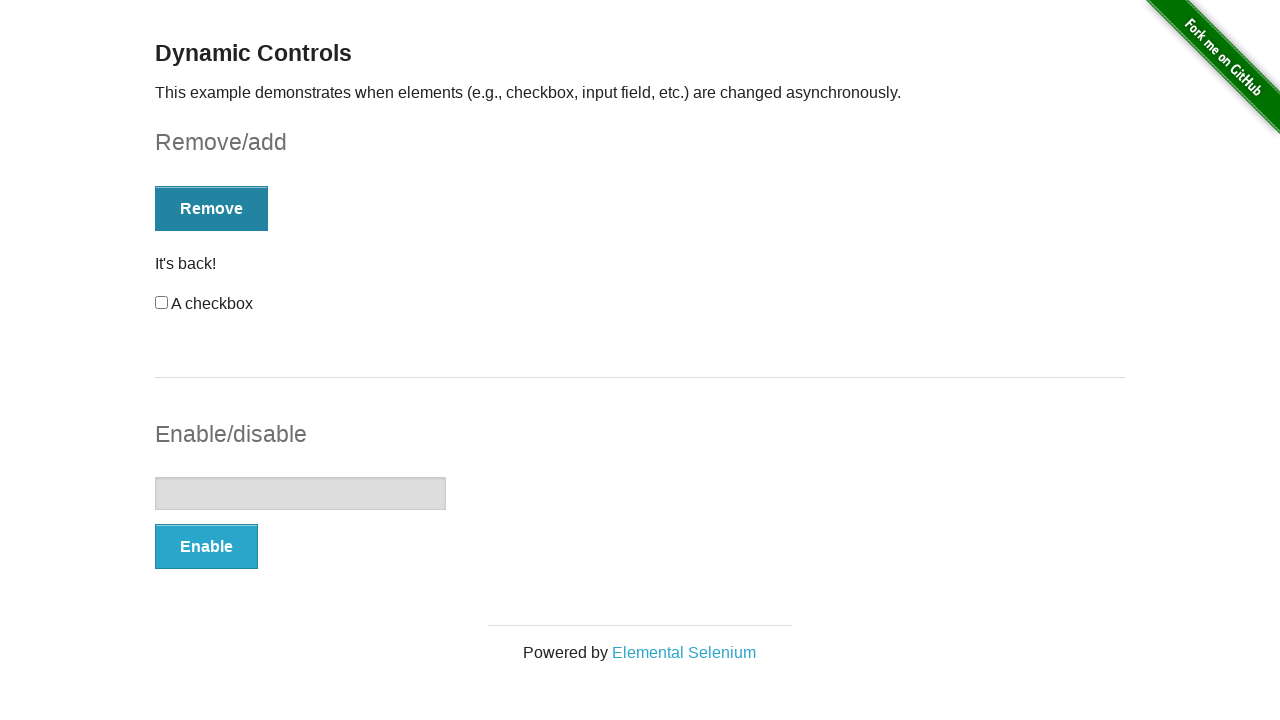

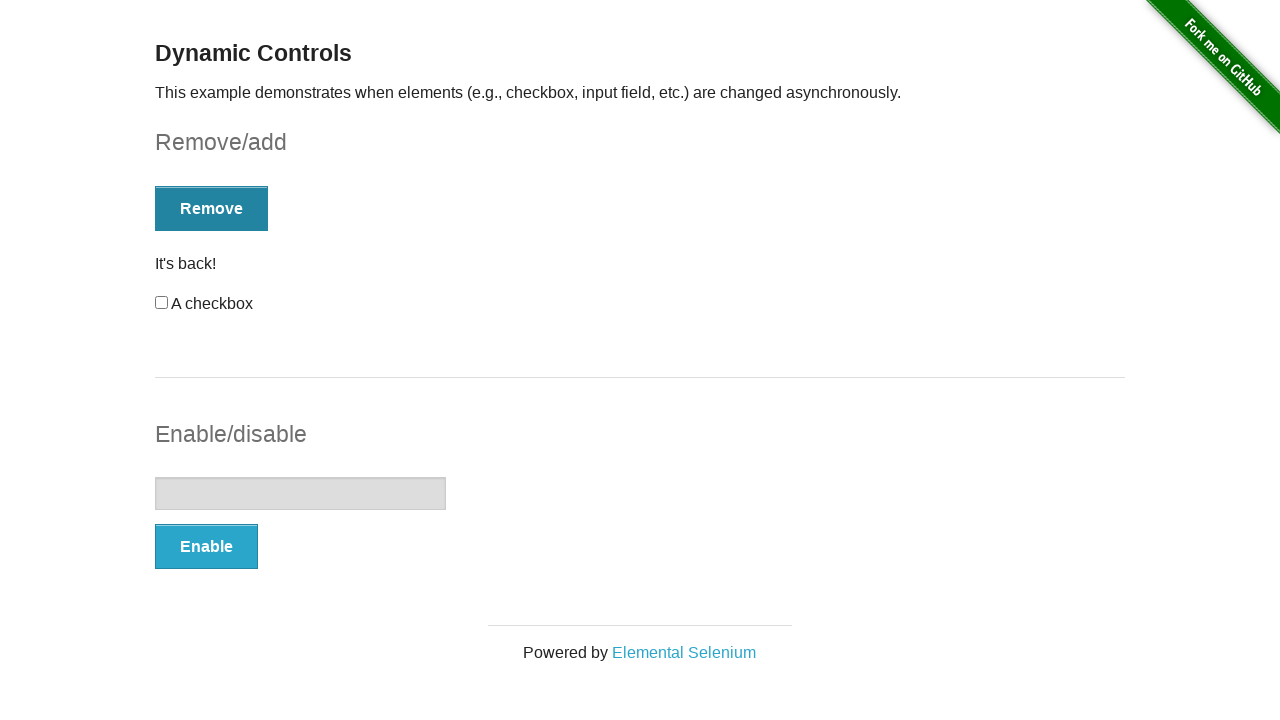